Tests that clicking the Due column header sorts the table values in ascending order by verifying each due amount is less than or equal to the next one.

Starting URL: http://the-internet.herokuapp.com/tables

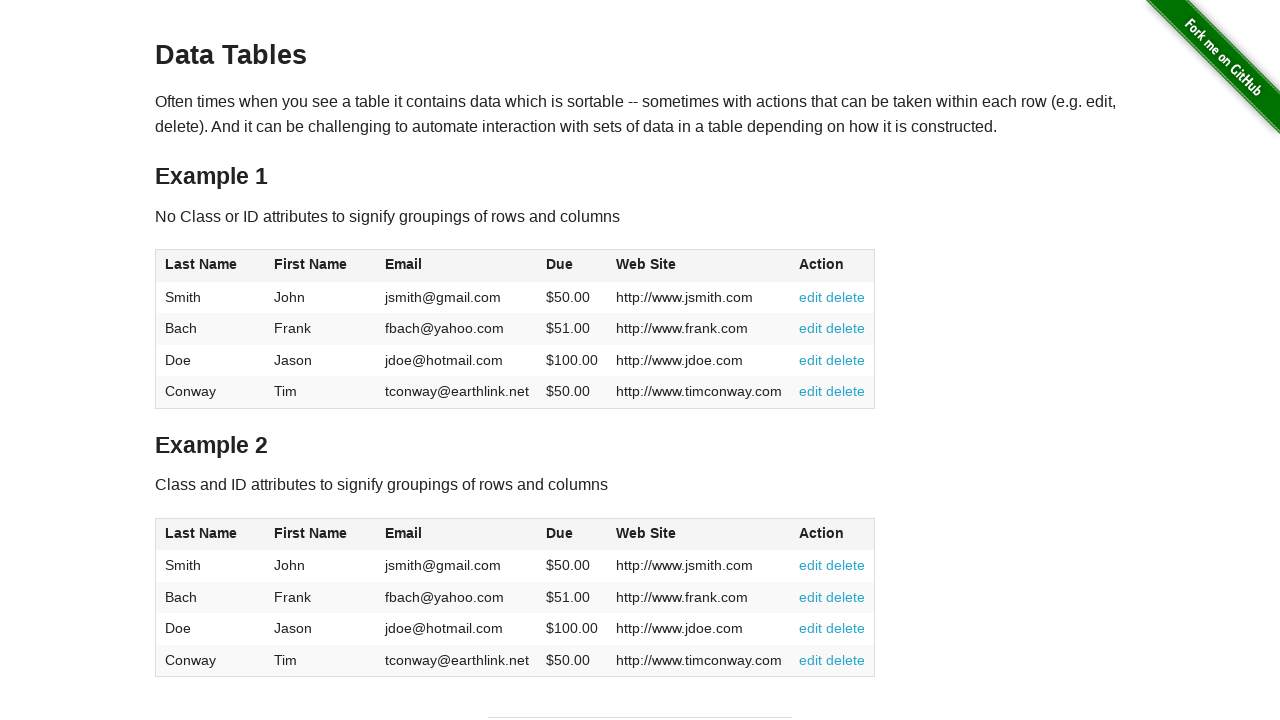

Clicked Due column header to sort table ascending at (572, 266) on #table1 thead tr th:nth-of-type(4)
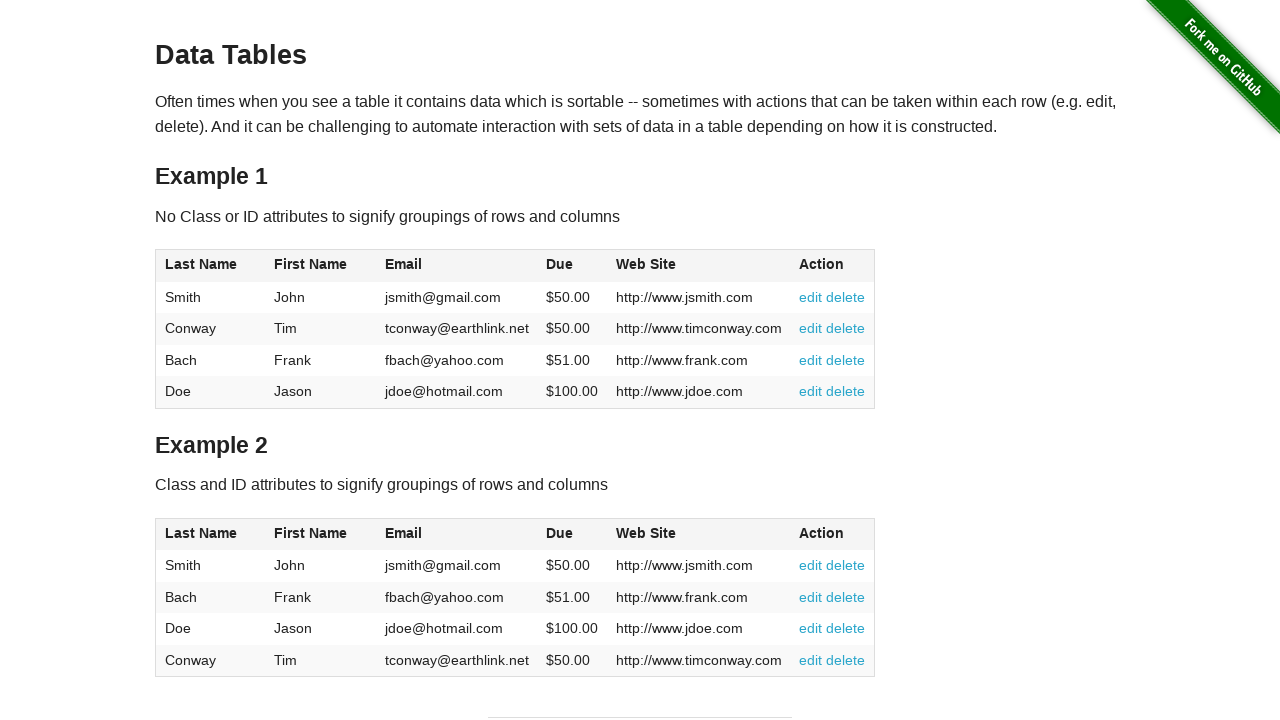

Table Due column cells loaded
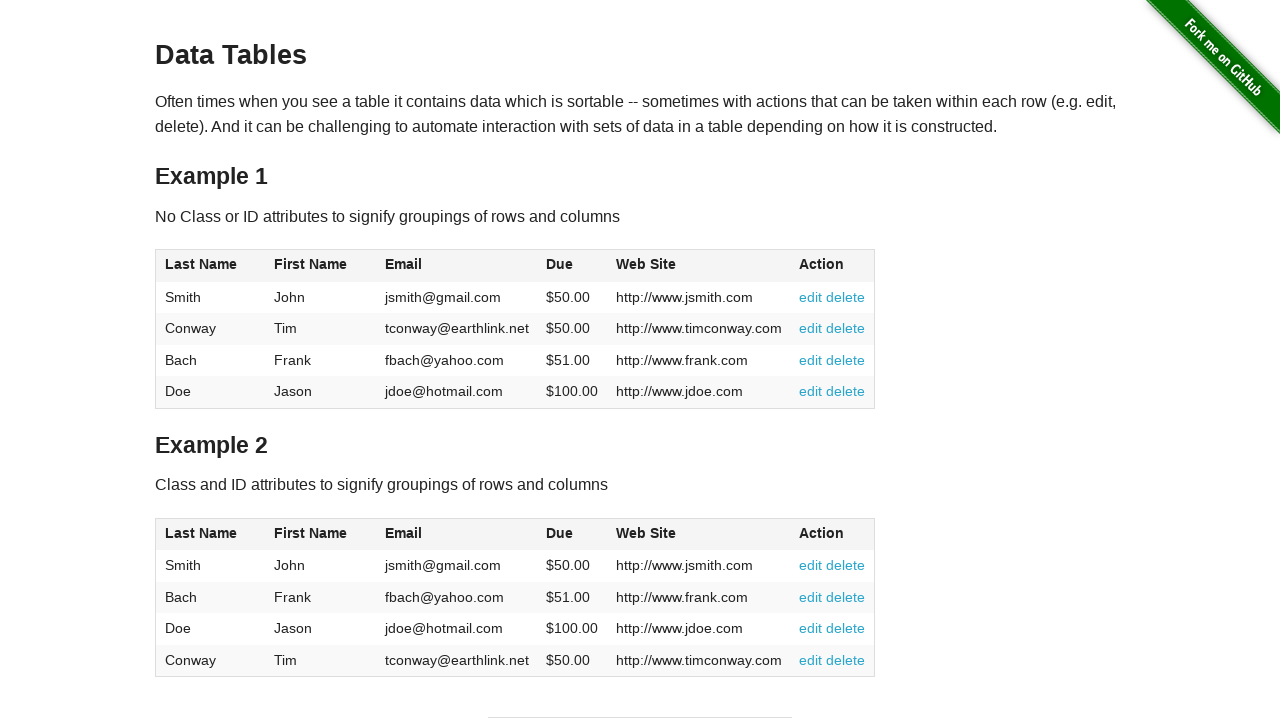

Retrieved all Due column values from table
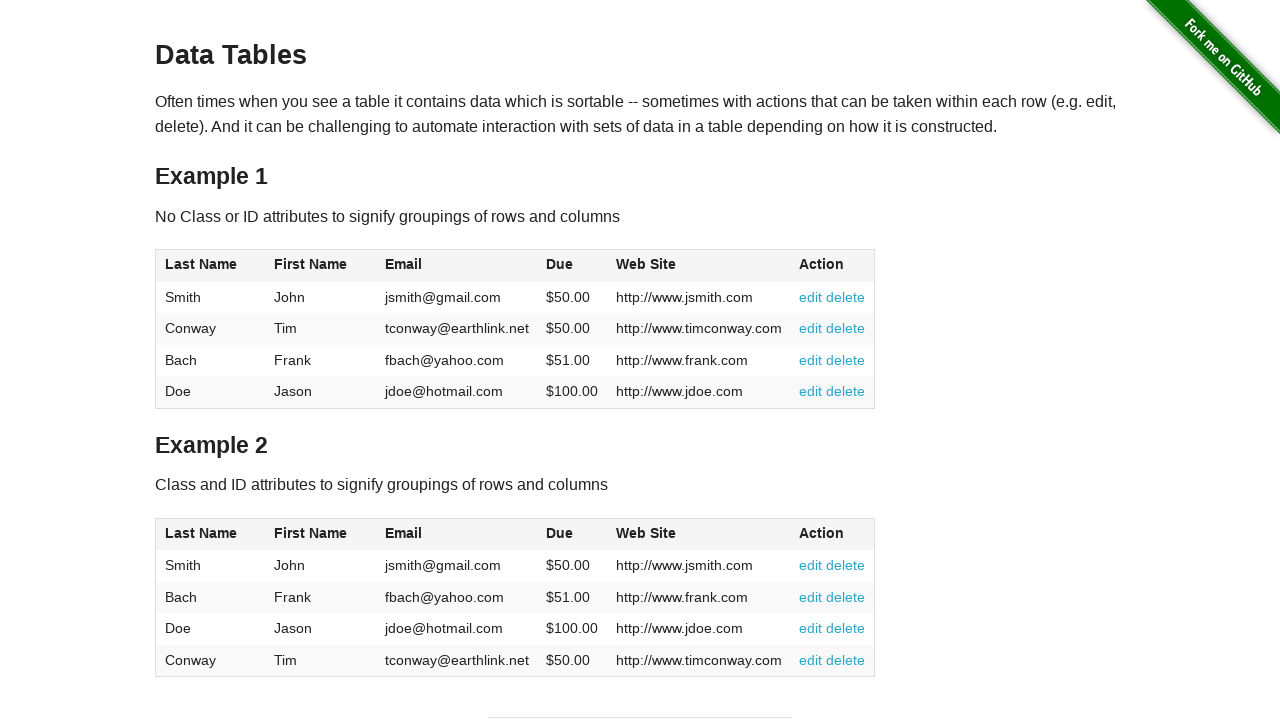

Parsed Due values as floats
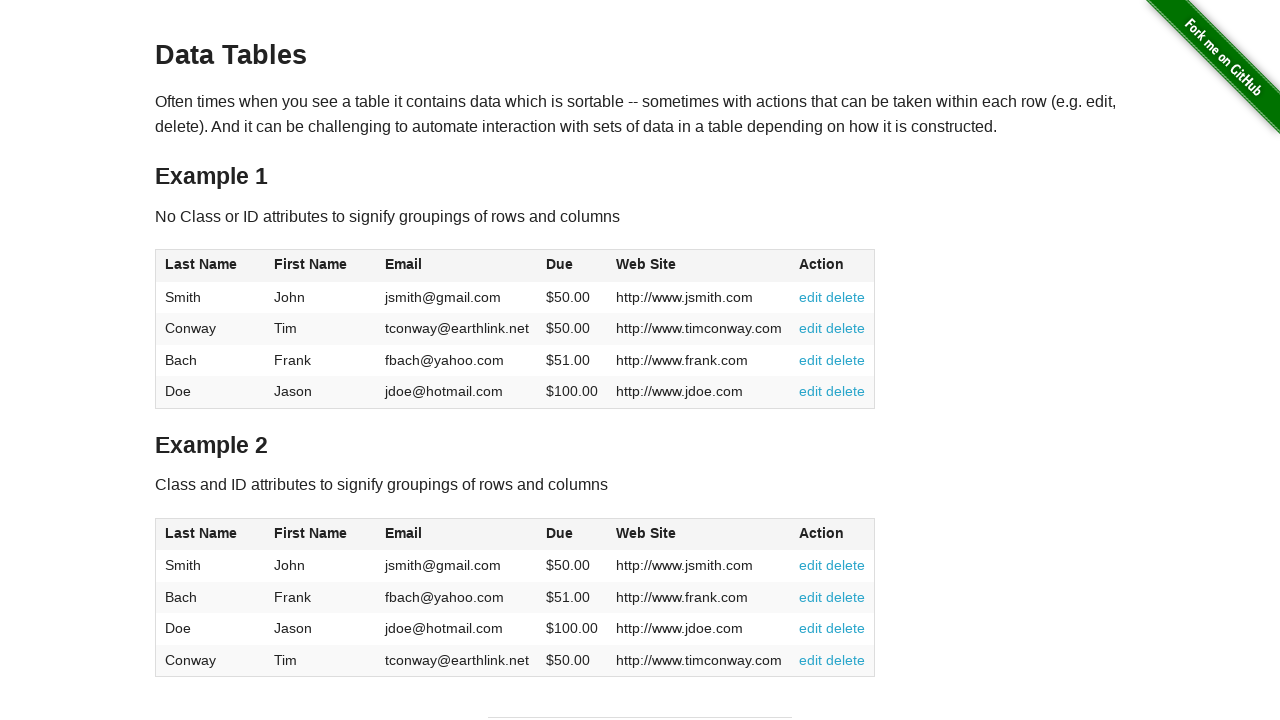

Verified all Due values are sorted in ascending order
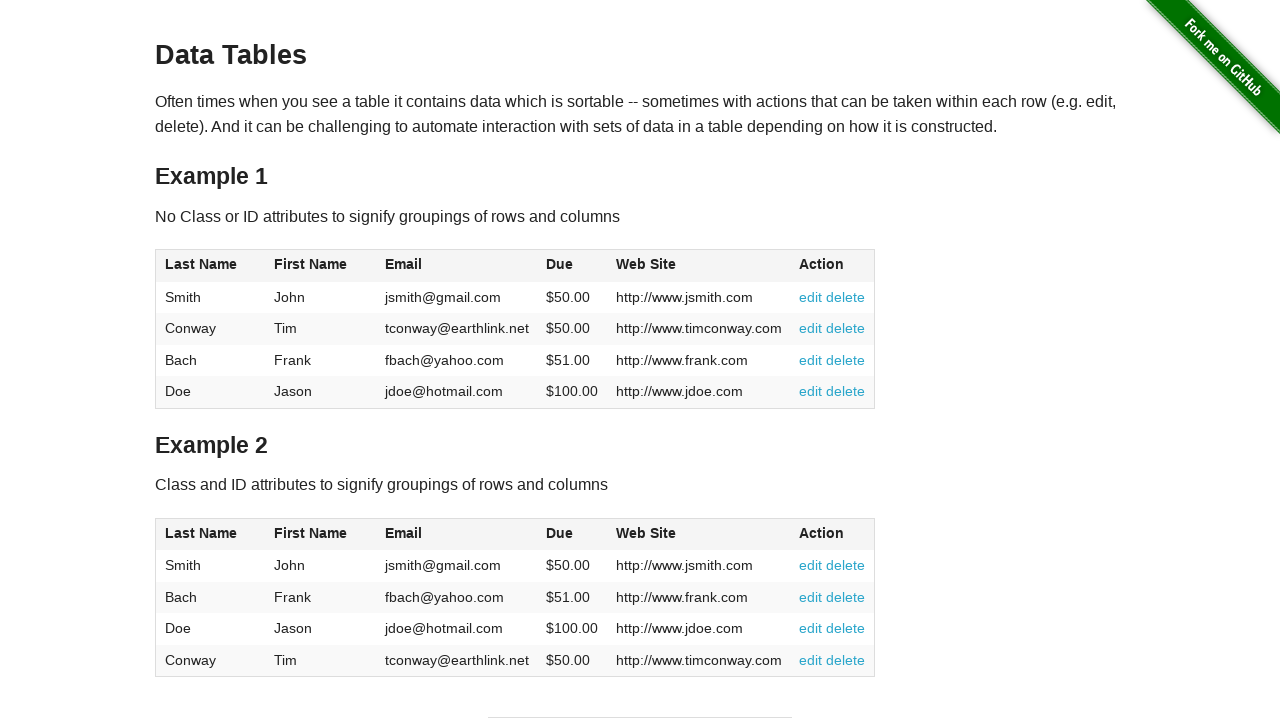

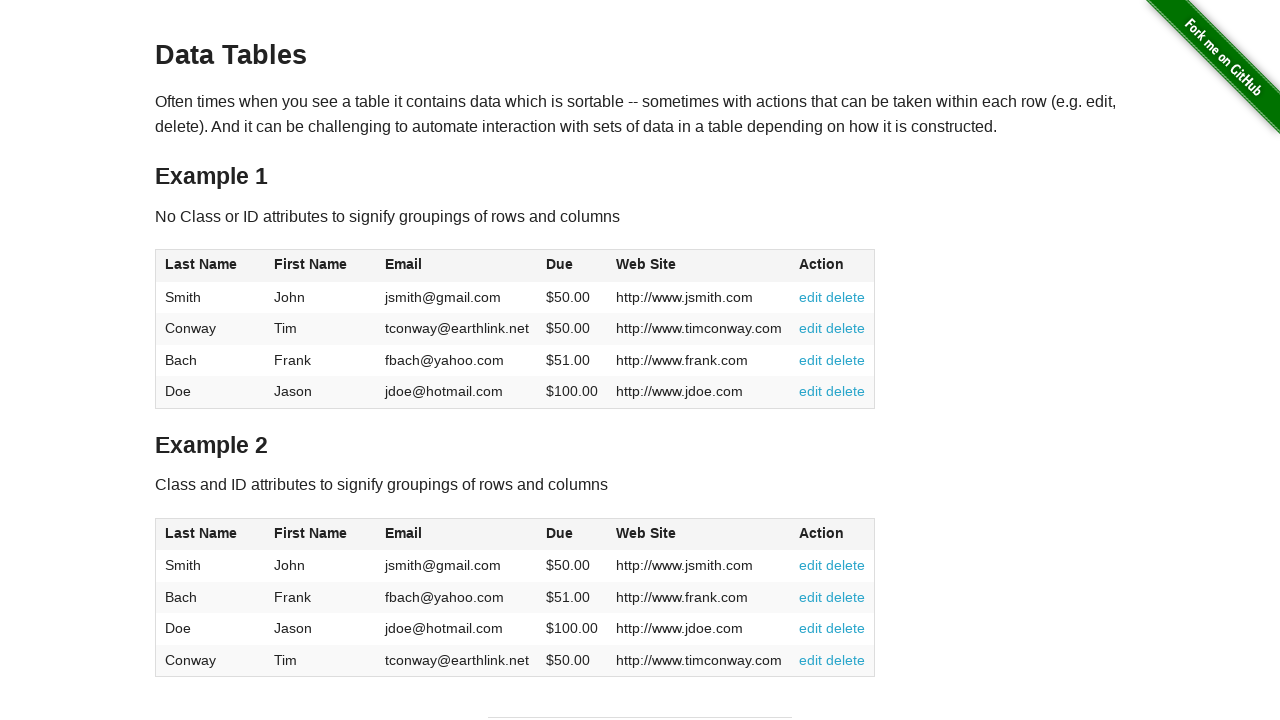